Tests the shopping cart functionality by navigating to a product, adding it to cart, and verifying the item appears in the cart page.

Starting URL: https://www.demoblaze.com/

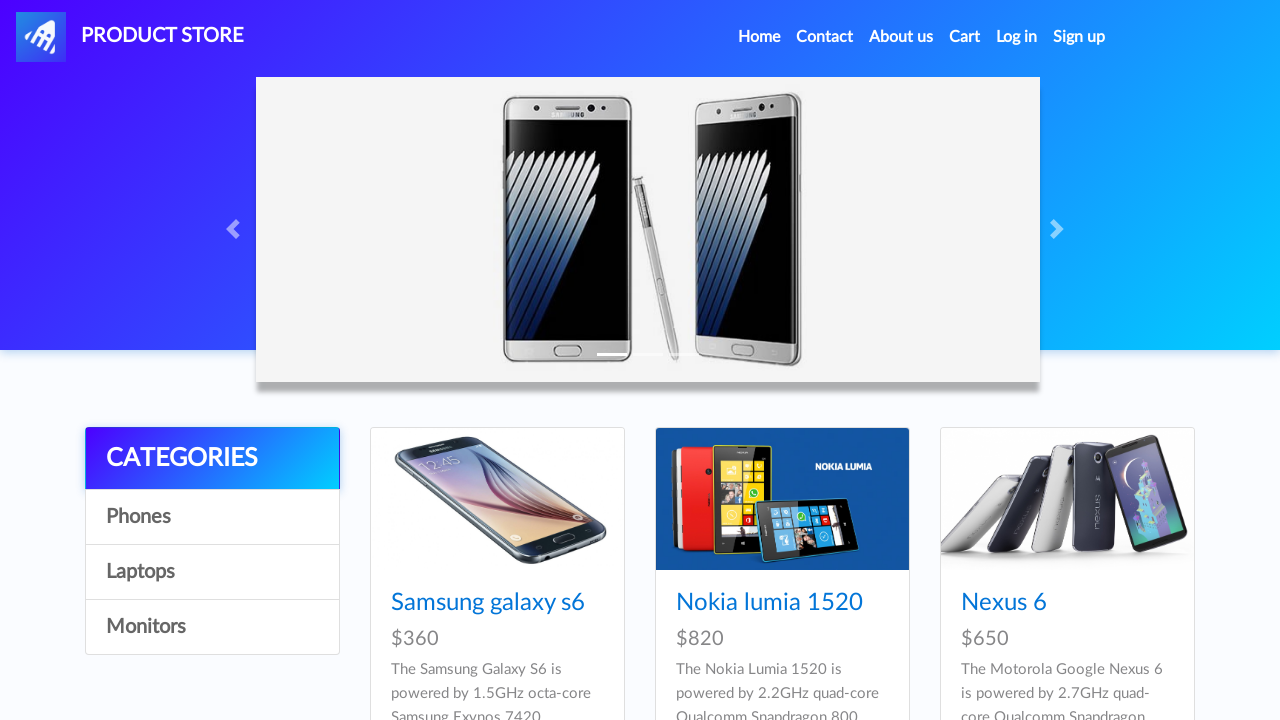

Waited for product card title link to be visible
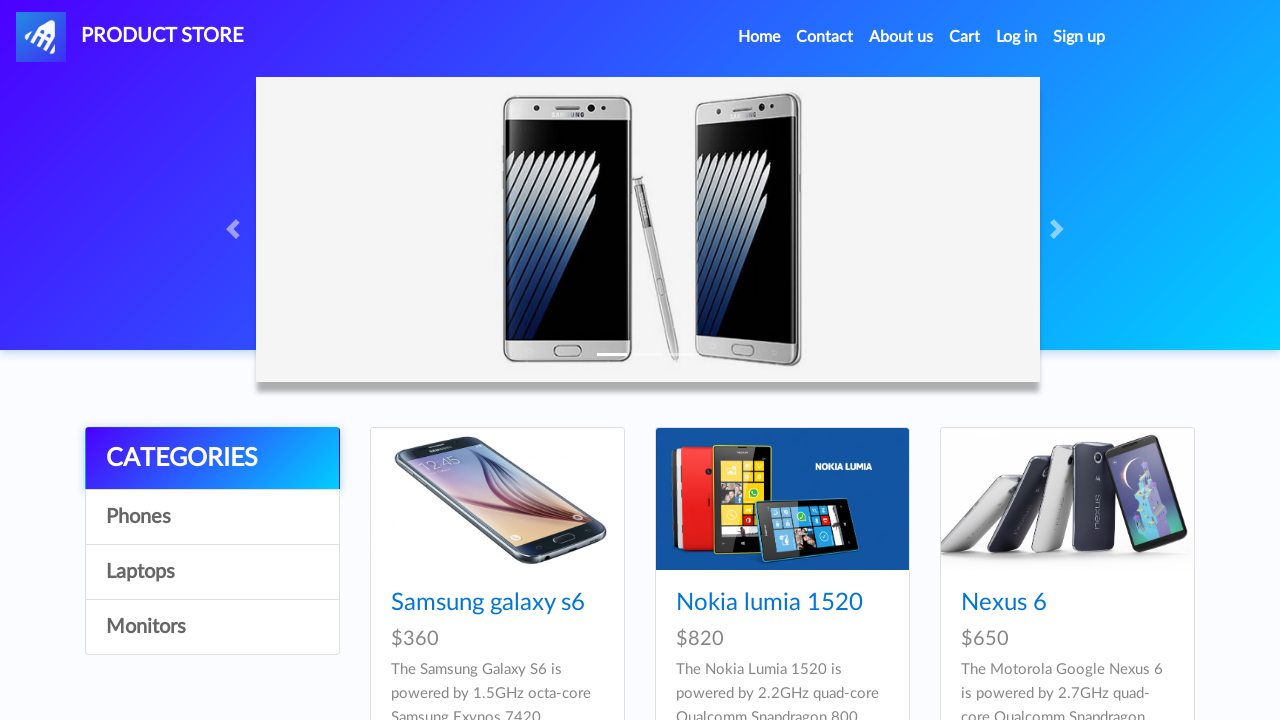

Clicked on first product to navigate to product detail page at (488, 603) on .card-title a
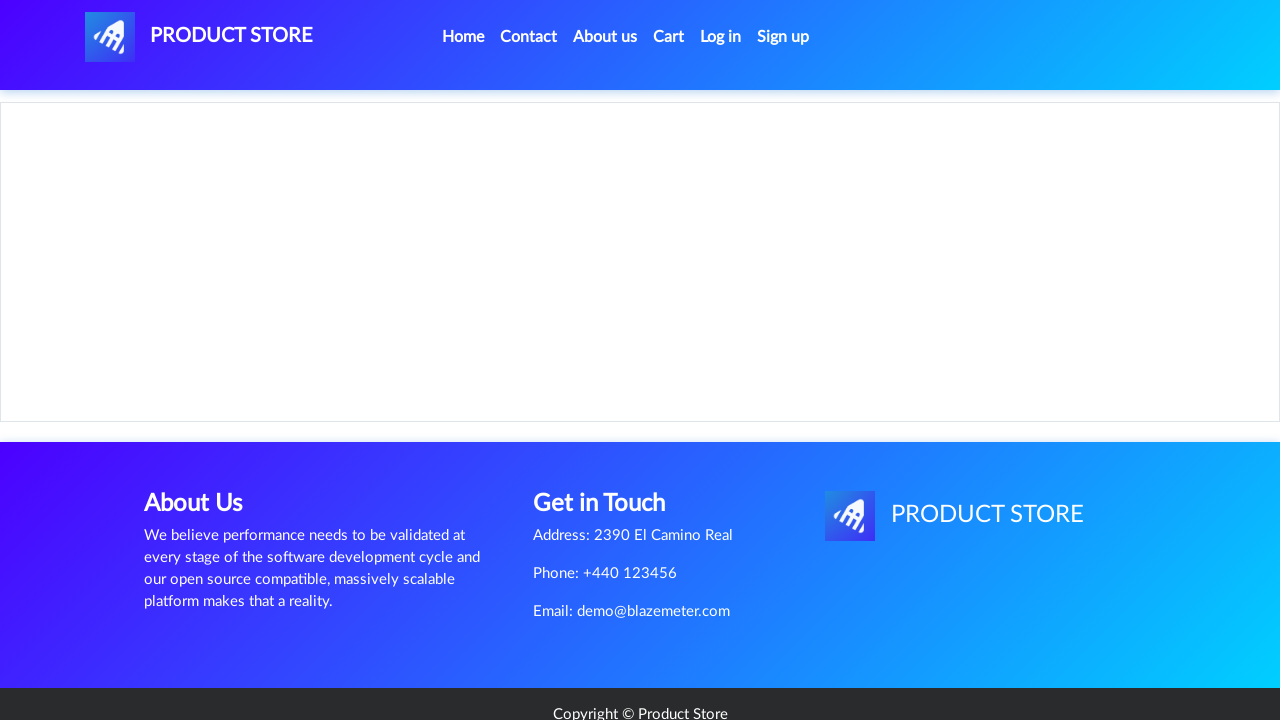

Waited for 'Add to cart' button to be visible on product page
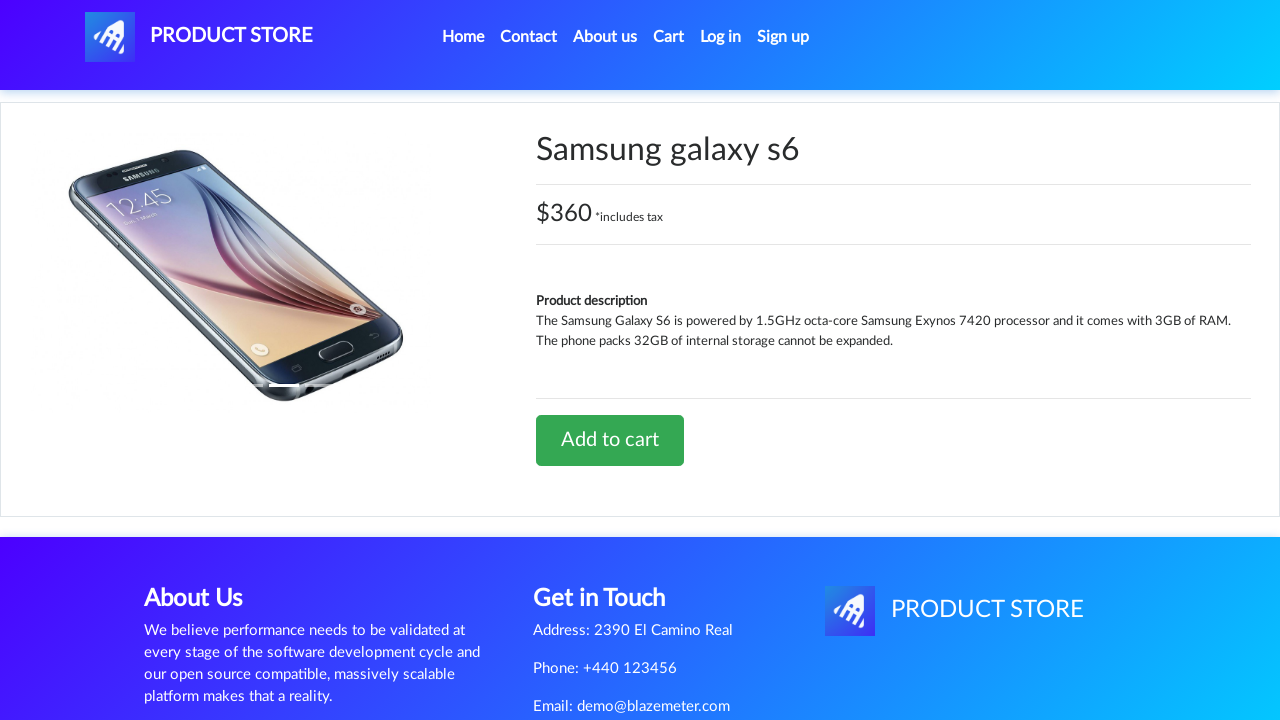

Clicked 'Add to cart' button at (610, 440) on a.btn-success
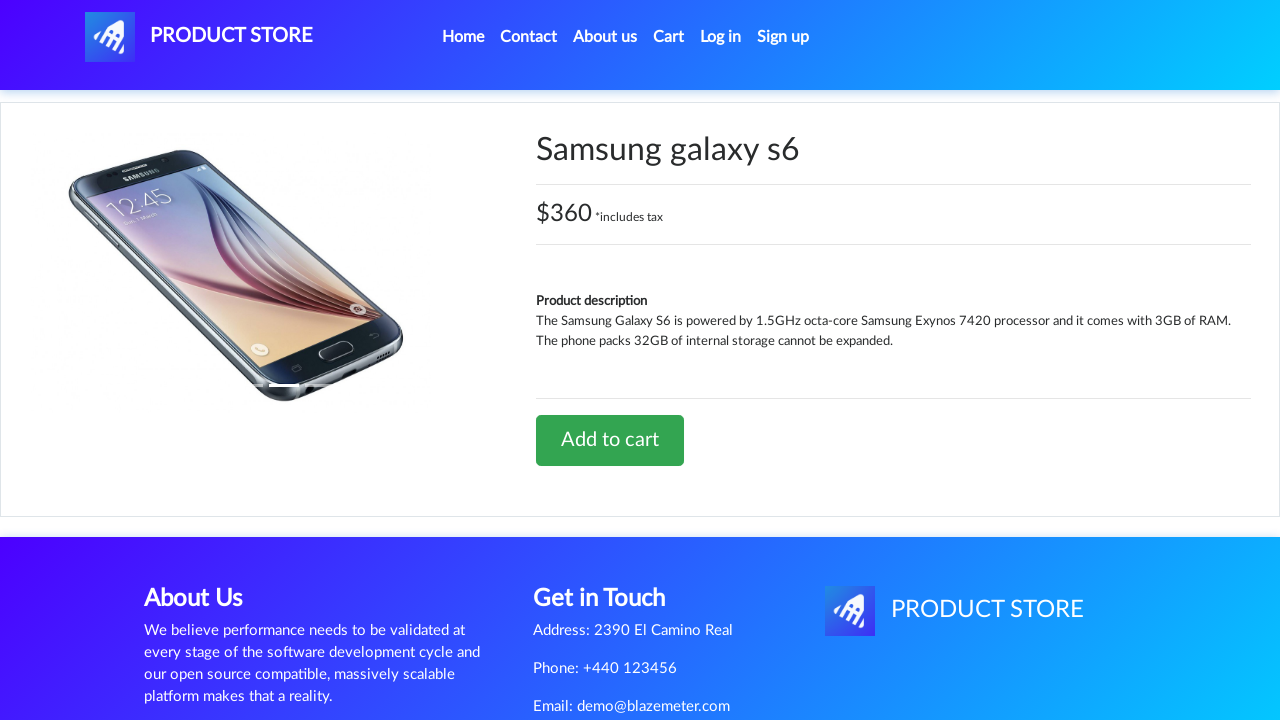

Set up dialog handler to accept alerts
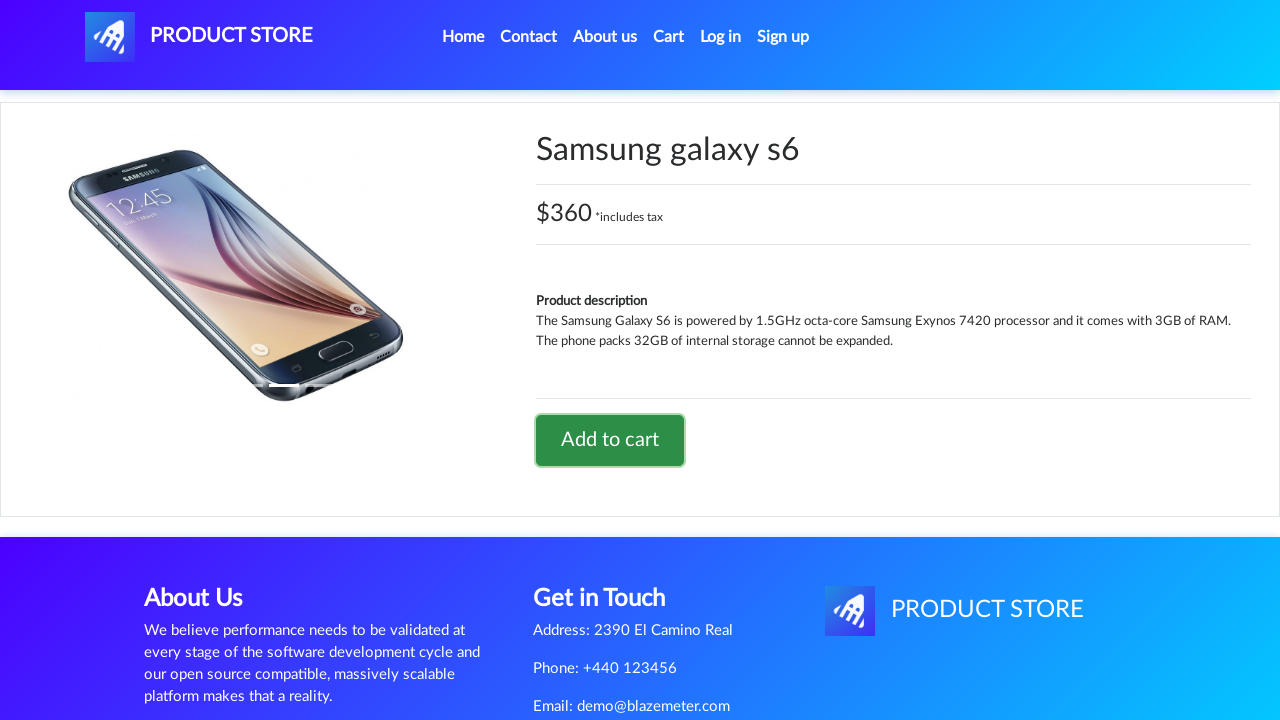

Waited for alert to appear and be dismissed
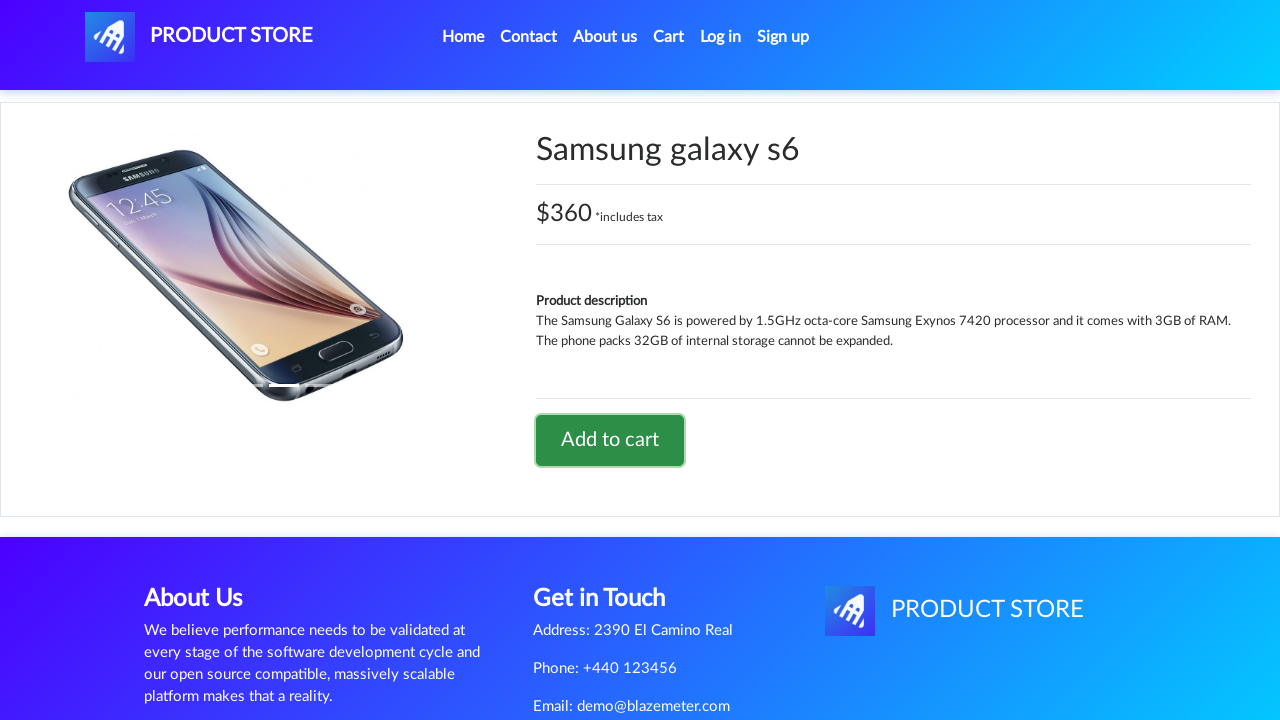

Navigated to cart page
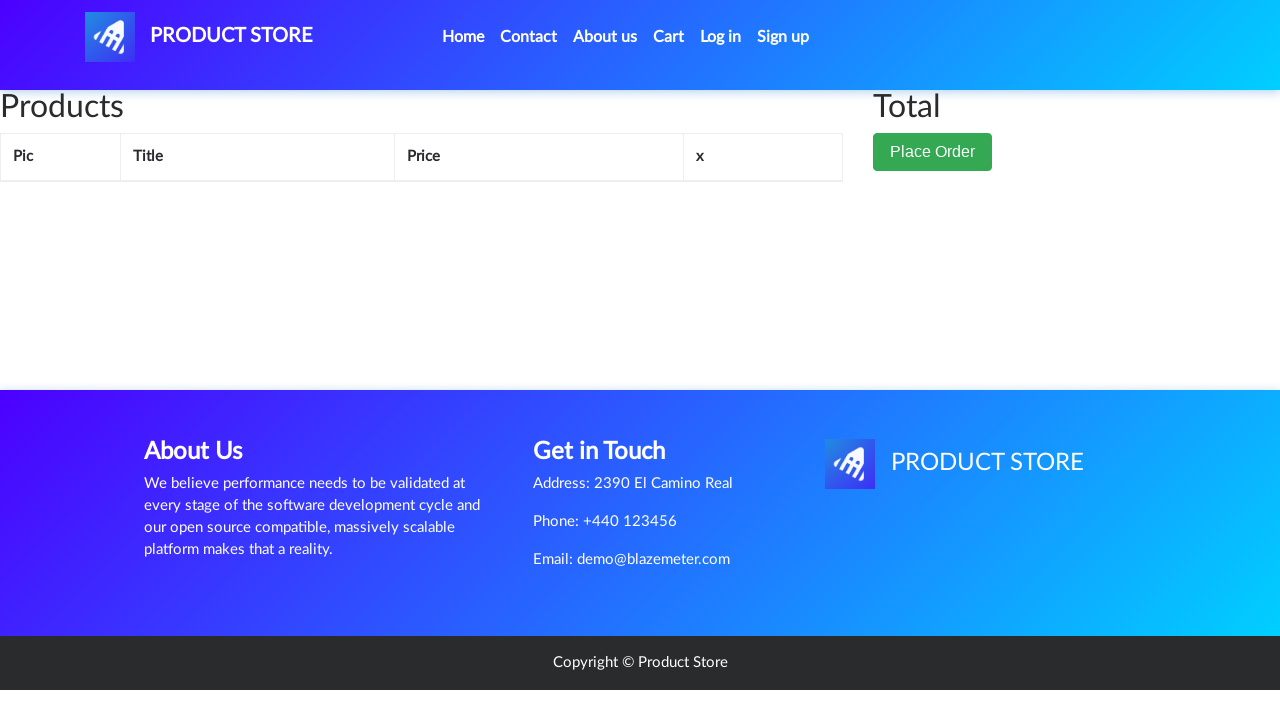

Verified product image is displayed in cart
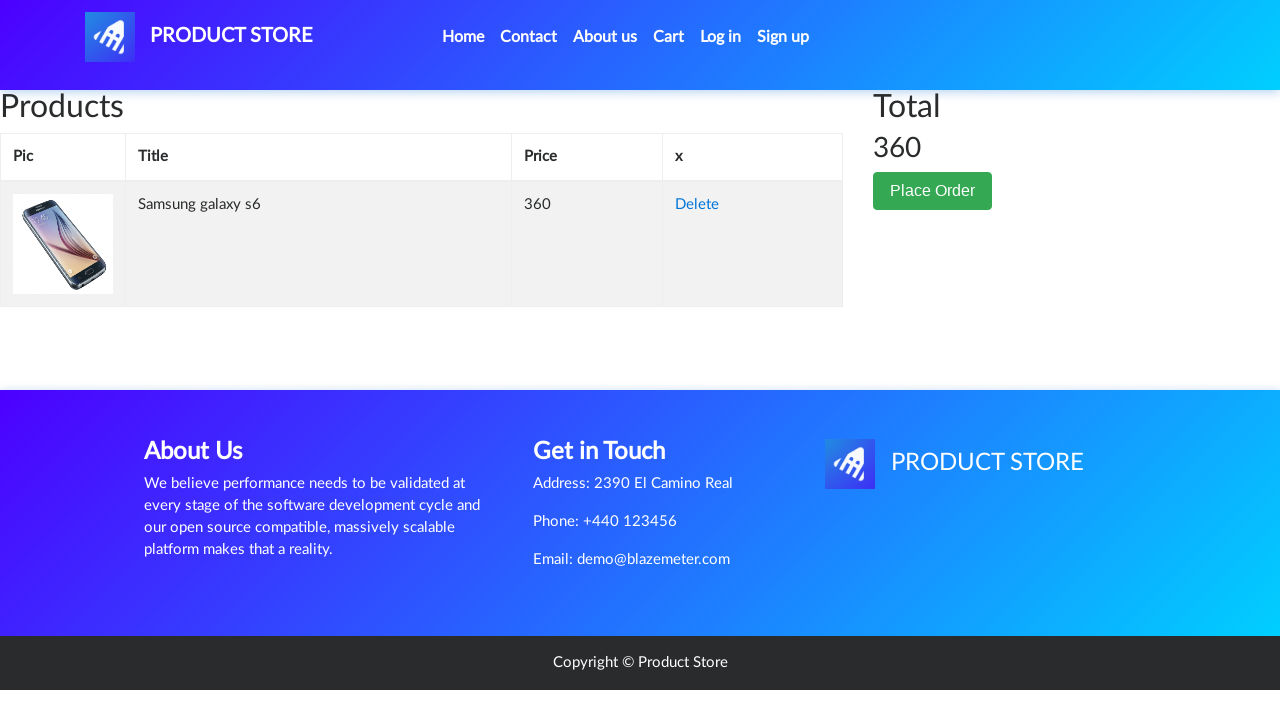

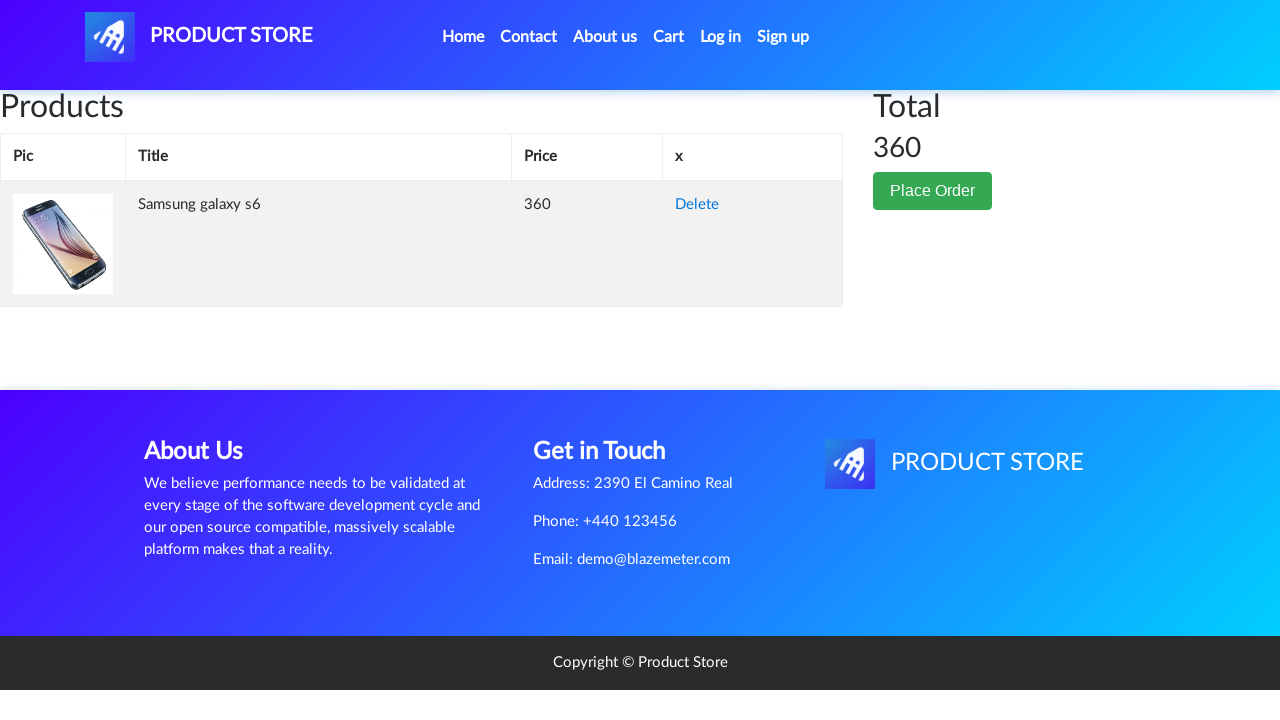